Fills out a form with first name, last name, and email, then submits it by pressing Enter

Starting URL: http://secure-retreat-92358.herokuapp.com

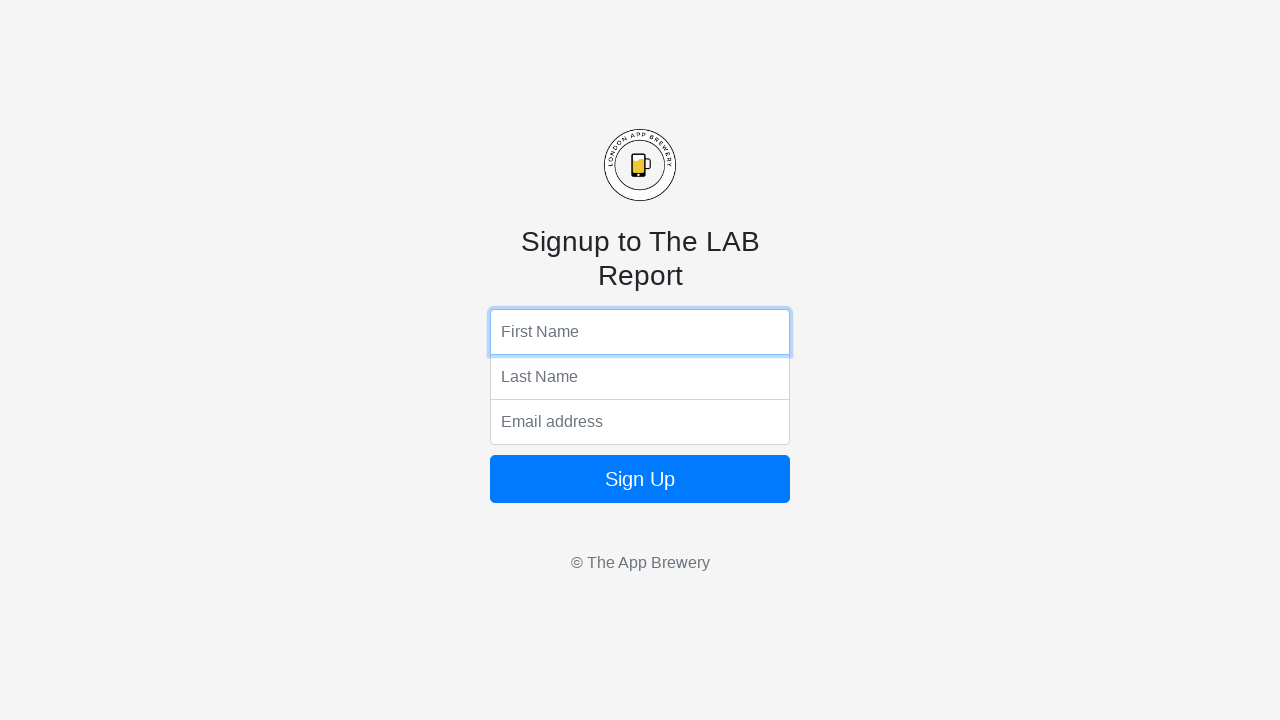

Filled first name field with 'FirstName' on input[name='fName']
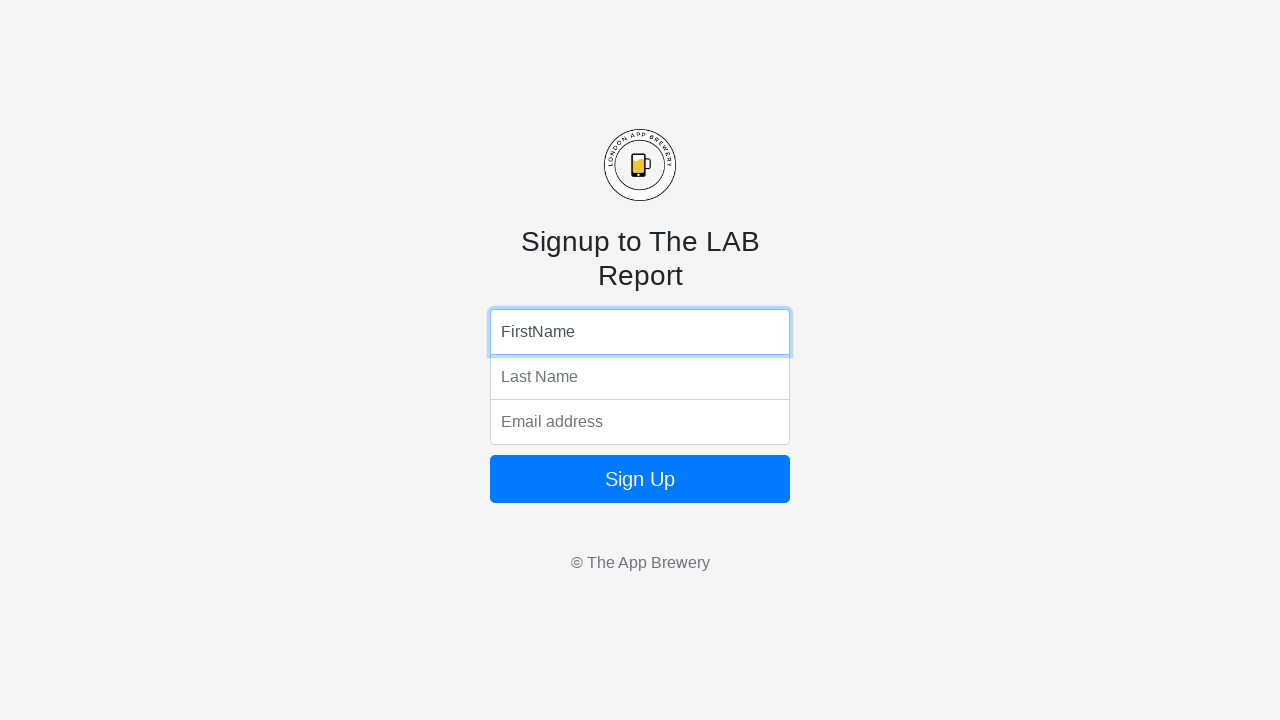

Filled last name field with 'LastName' on input[name='lName']
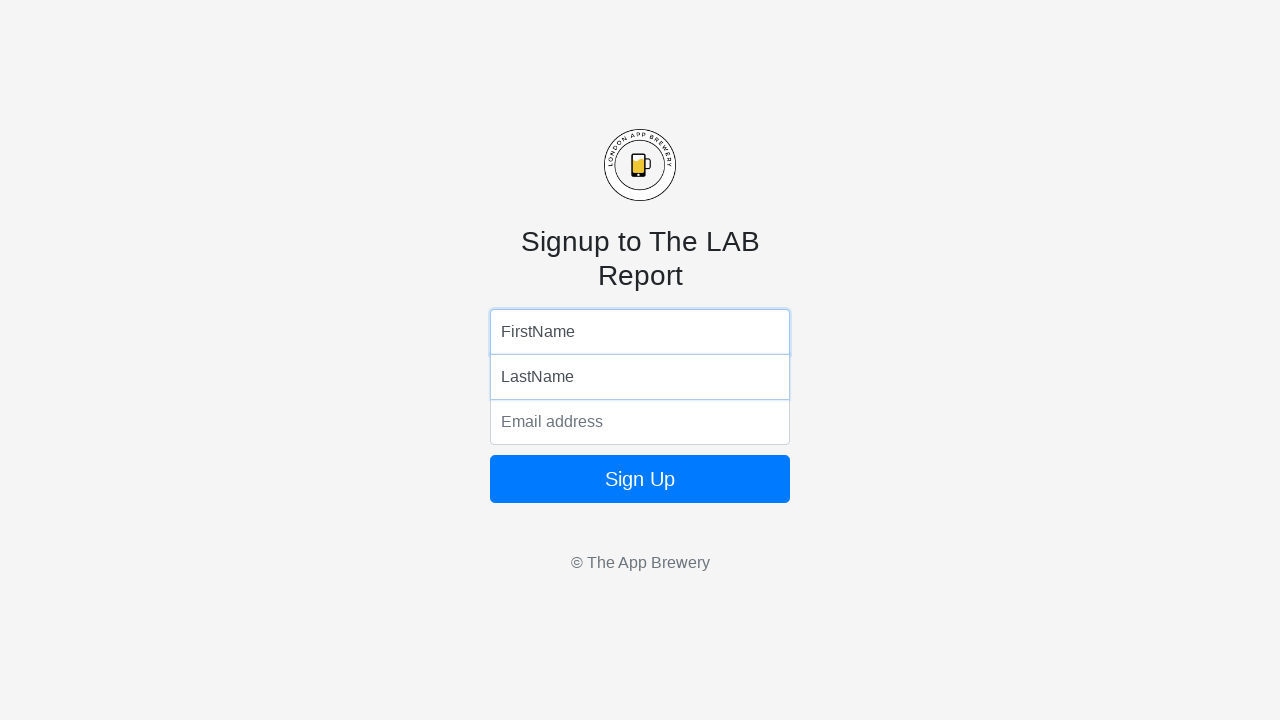

Filled email field with 'firstlast@email.com' on input[name='email']
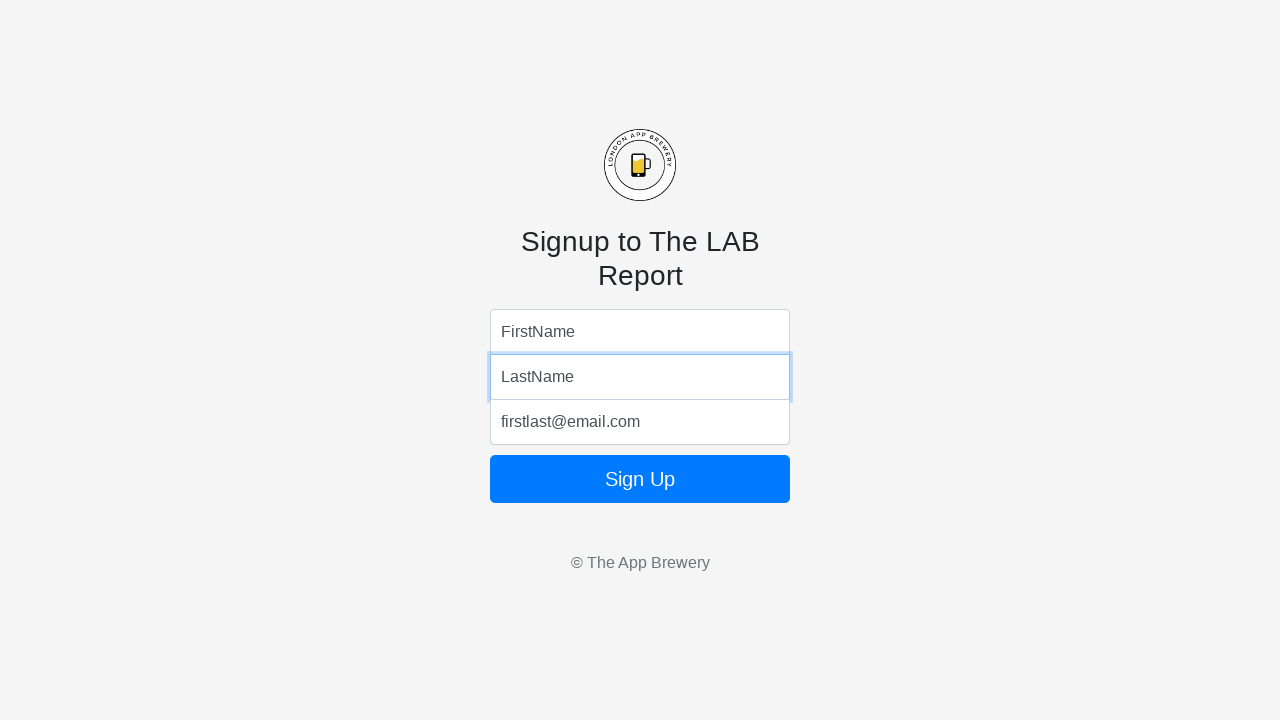

Submitted form by pressing Enter in email field on input[name='email']
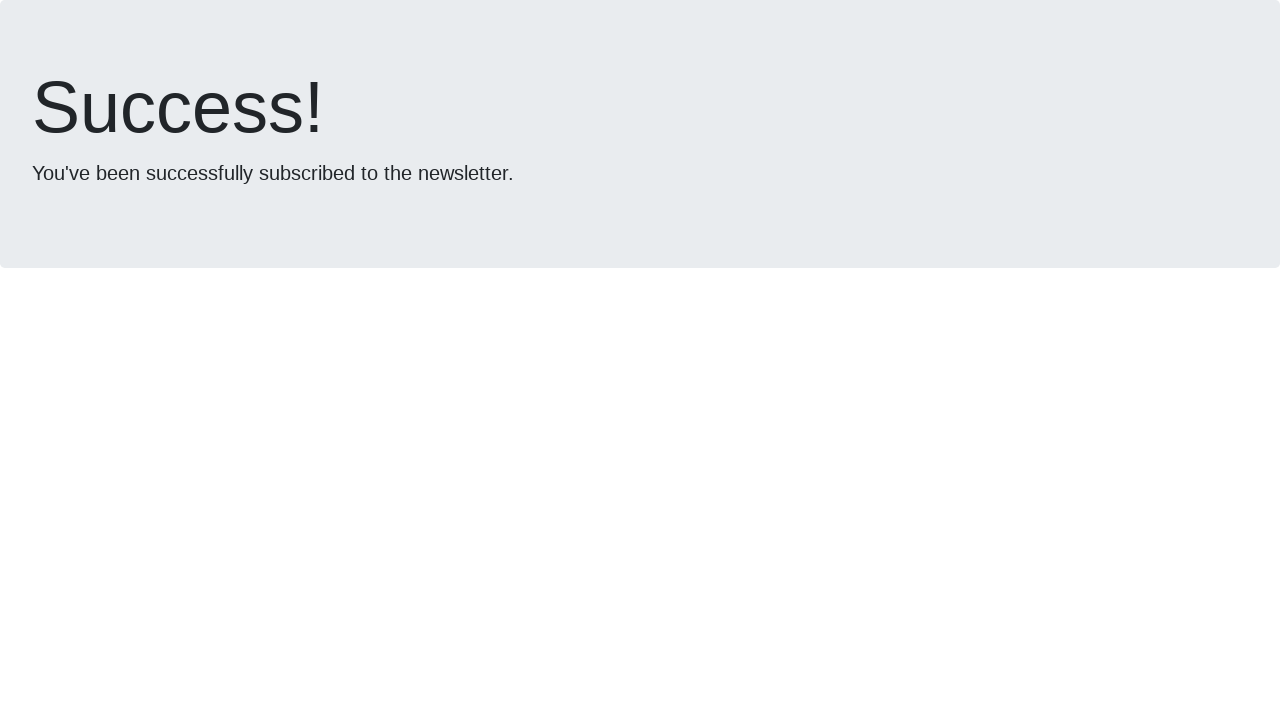

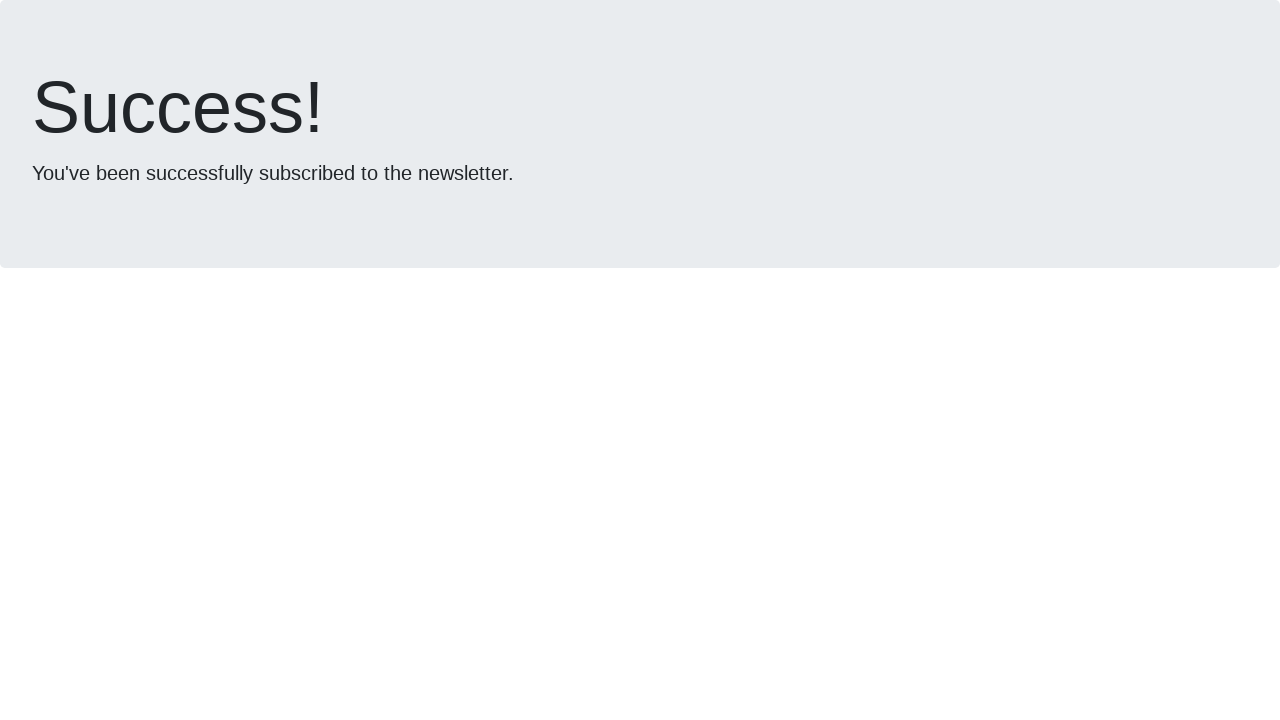